Tests hover functionality by hovering over an avatar element and verifying that the caption/additional information becomes visible.

Starting URL: http://the-internet.herokuapp.com/hovers

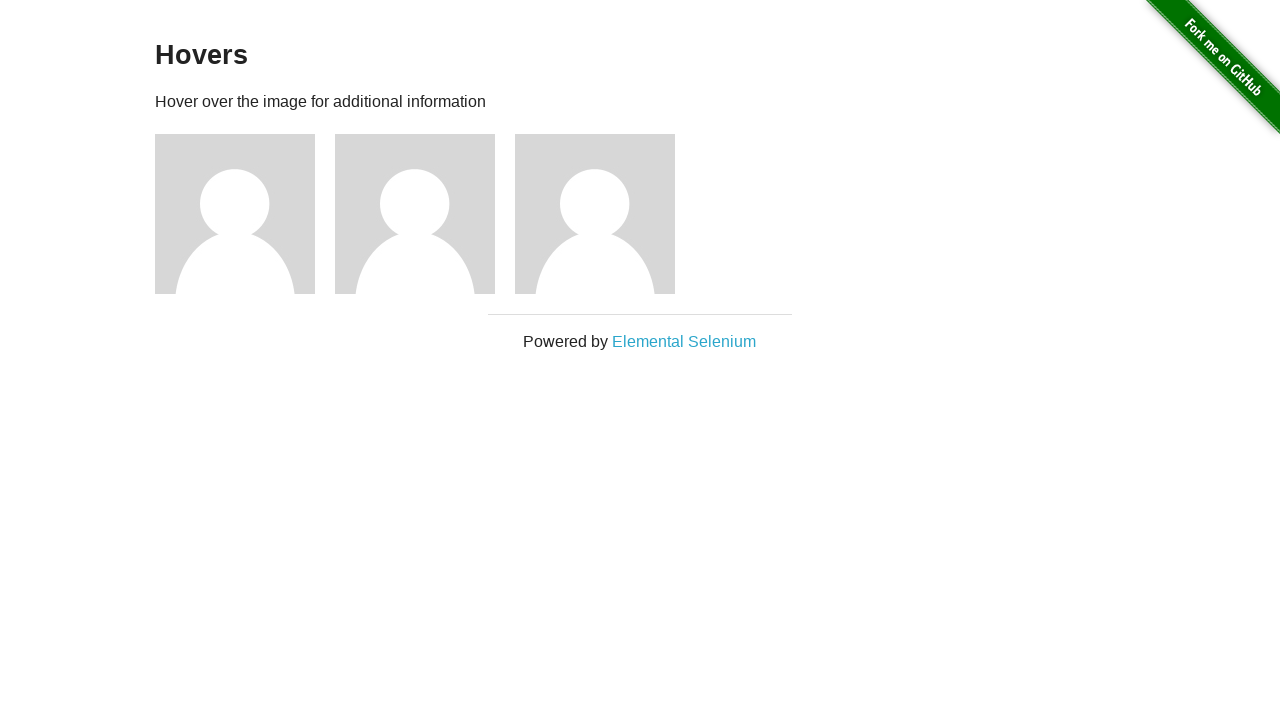

Located the first avatar figure element
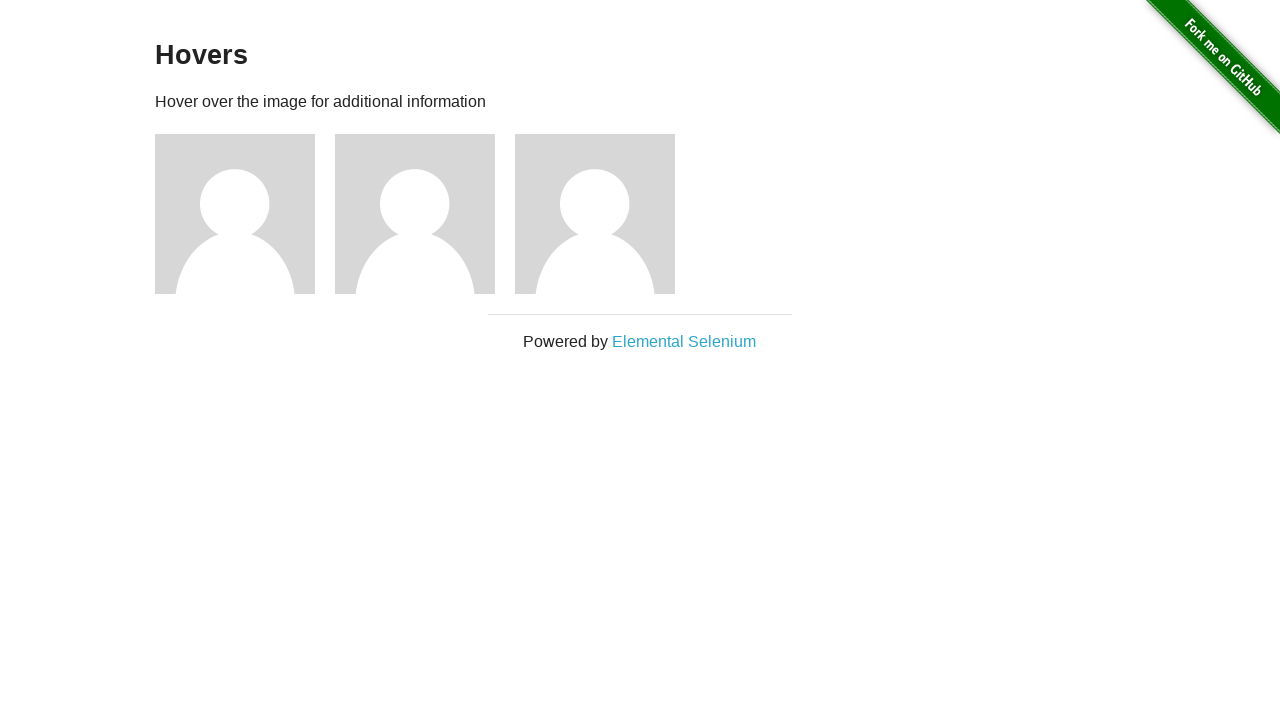

Hovered over the avatar element to trigger hover effect at (245, 214) on .figure >> nth=0
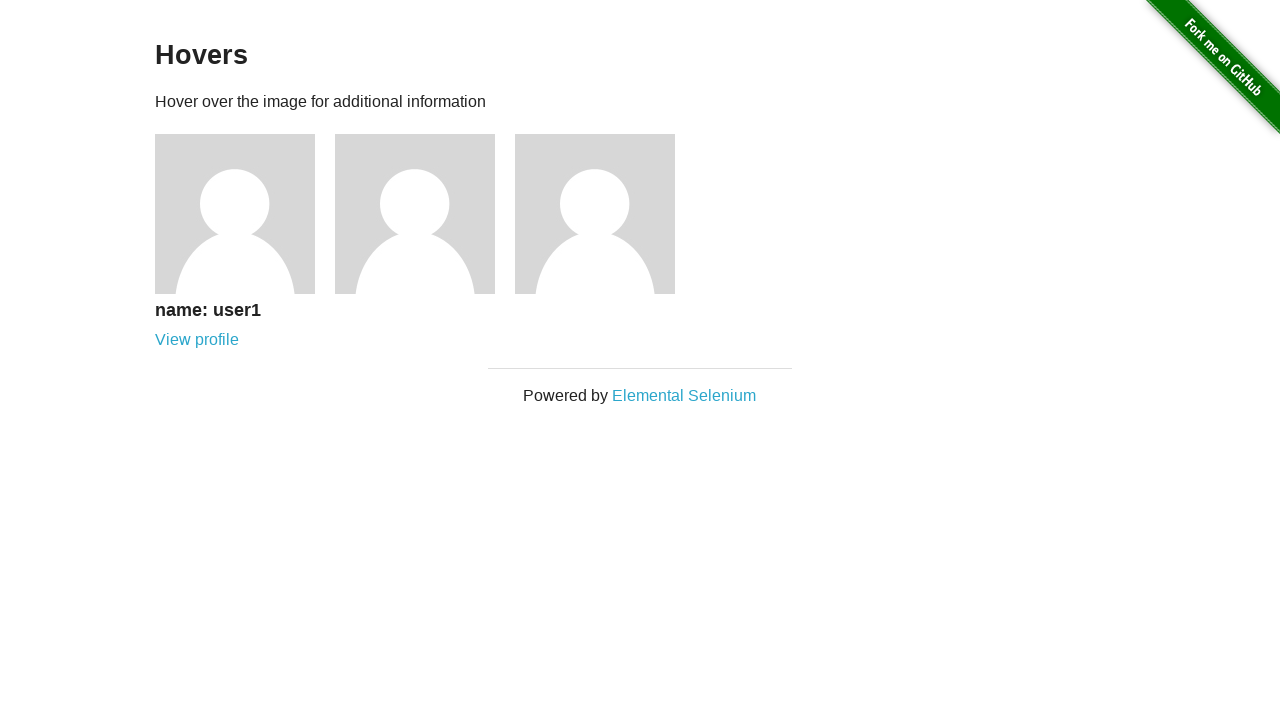

Waited for the caption to become visible
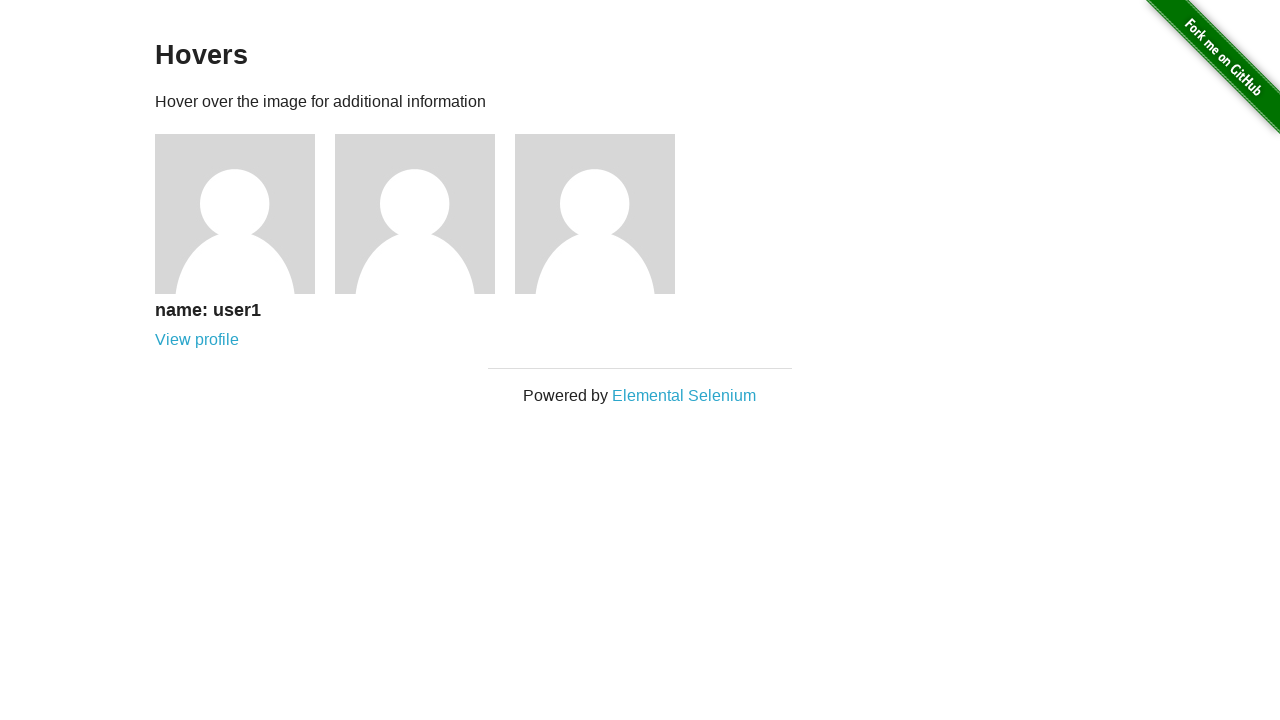

Verified that the caption is visible - hover functionality works correctly
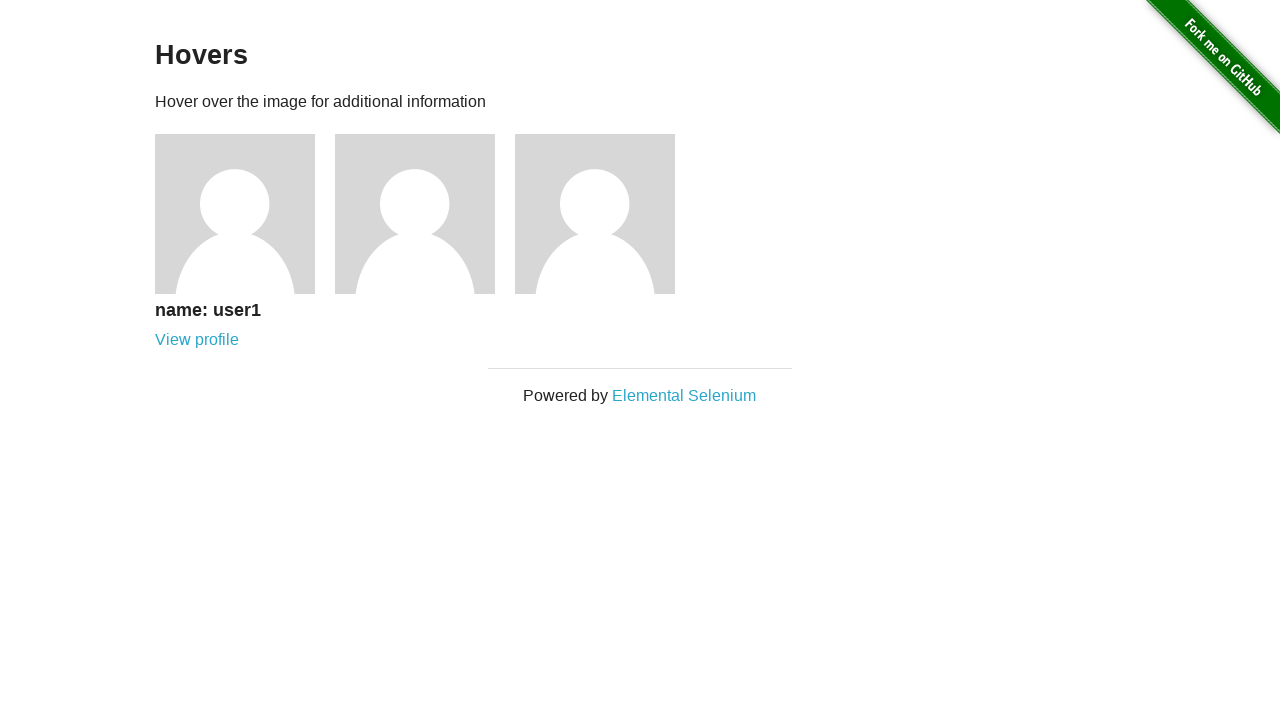

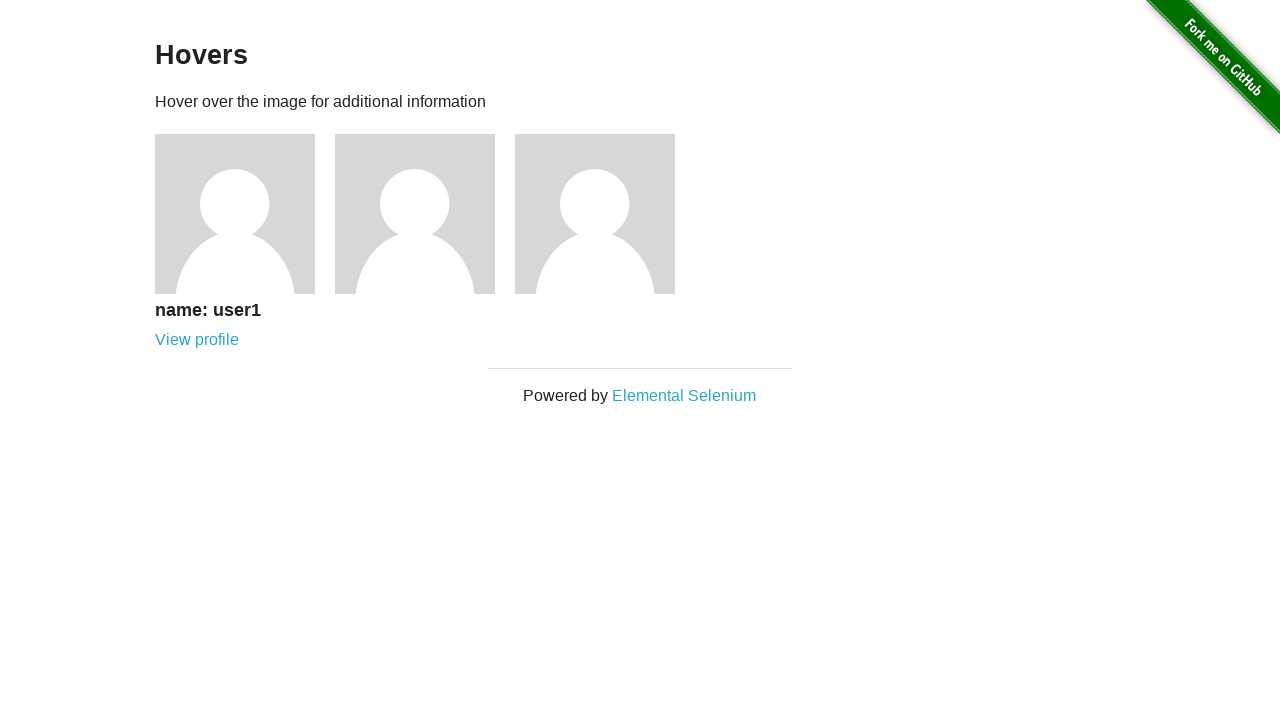